Searches for "phone", clicks on the first product, and verifies the product name contains "phone"

Starting URL: https://www.testotomasyonu.com

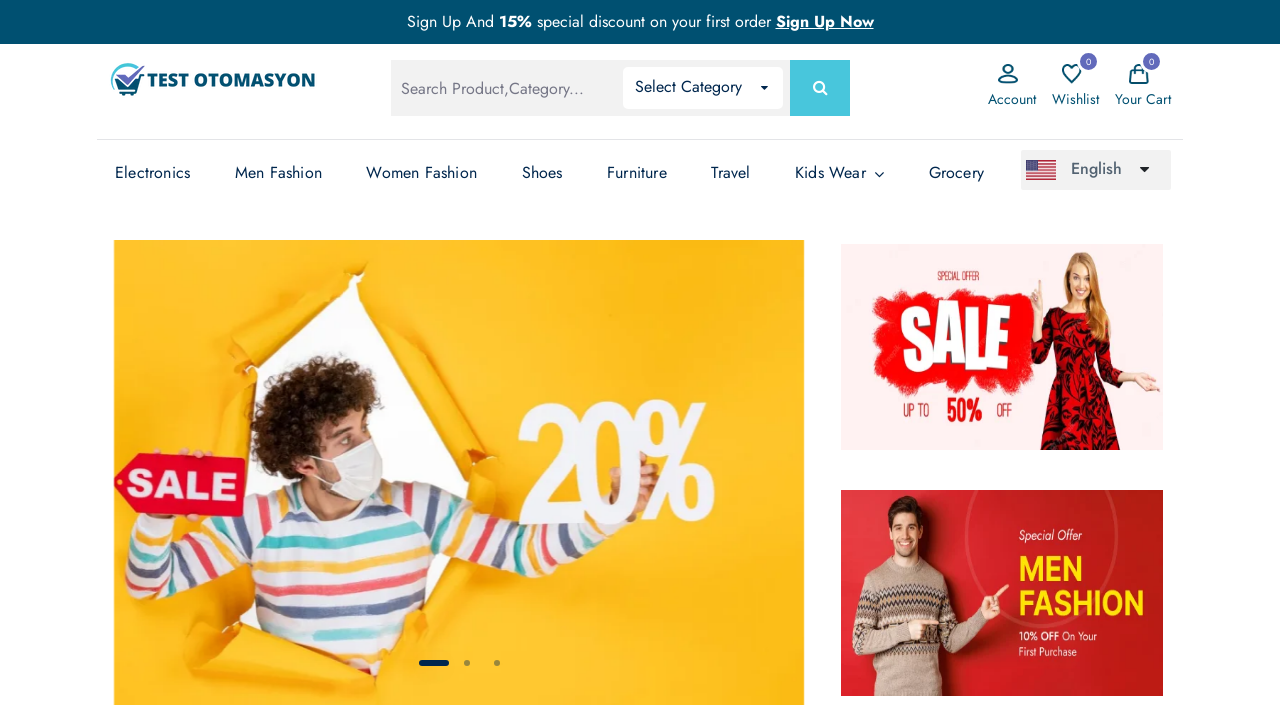

Filled search box with 'phone' on #global-search
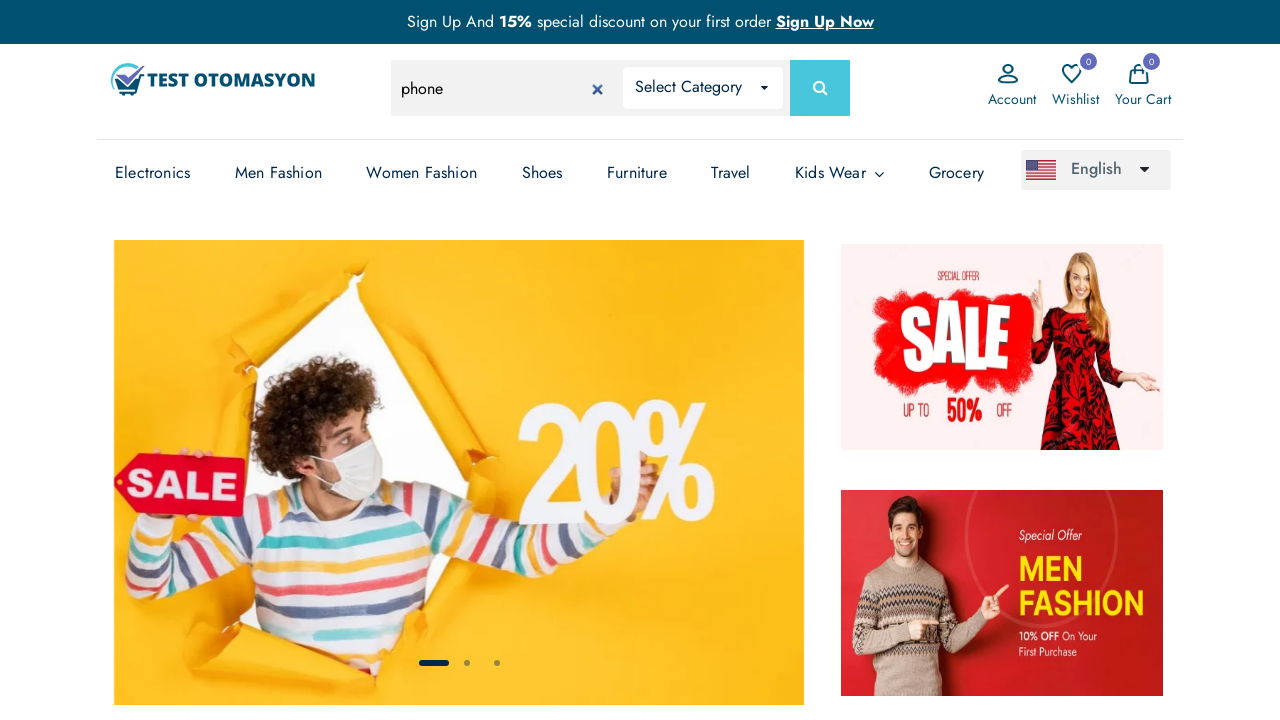

Pressed Enter to search for 'phone' on #global-search
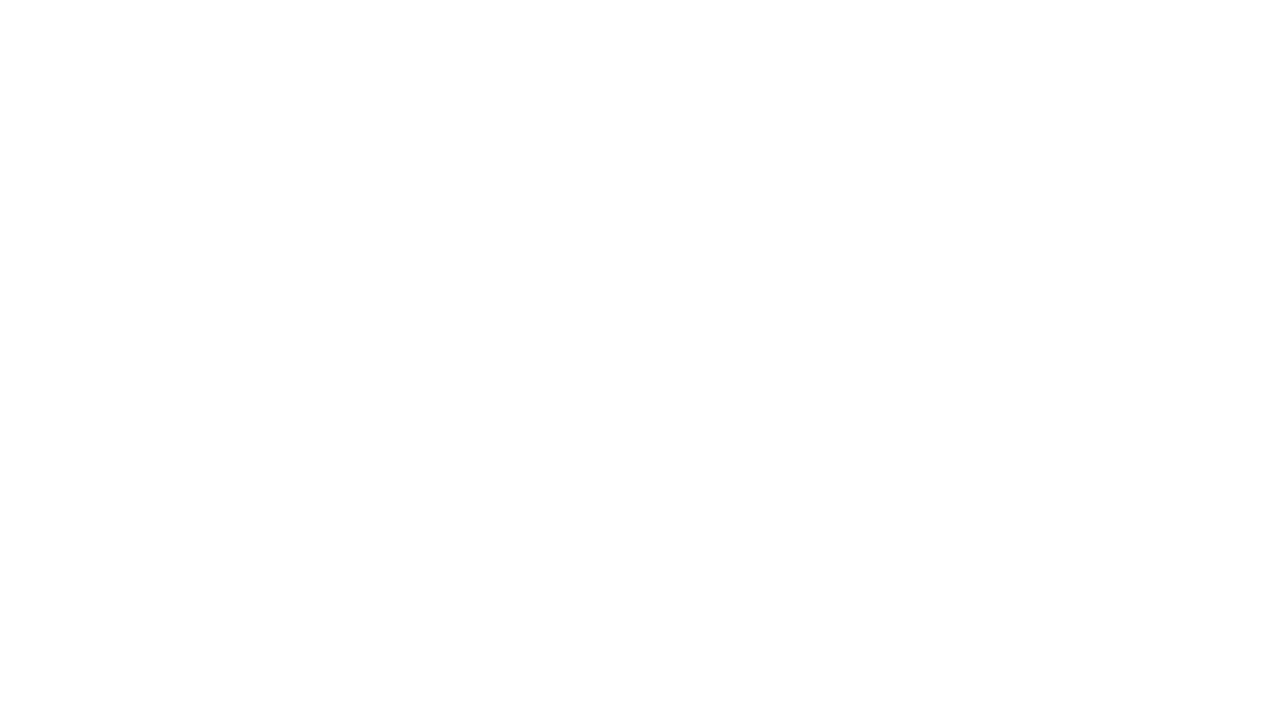

Search results loaded and product count displayed
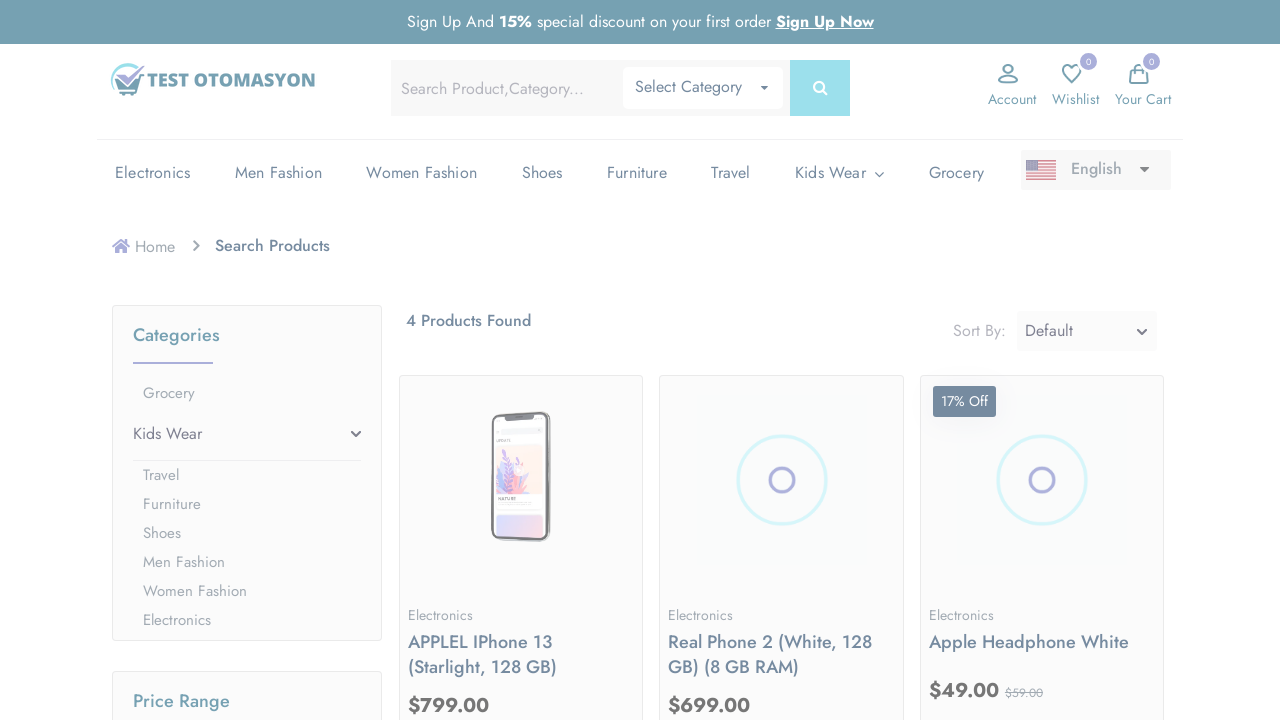

Clicked on the first product image at (521, 480) on (//*[@class='prod-img'])[1]
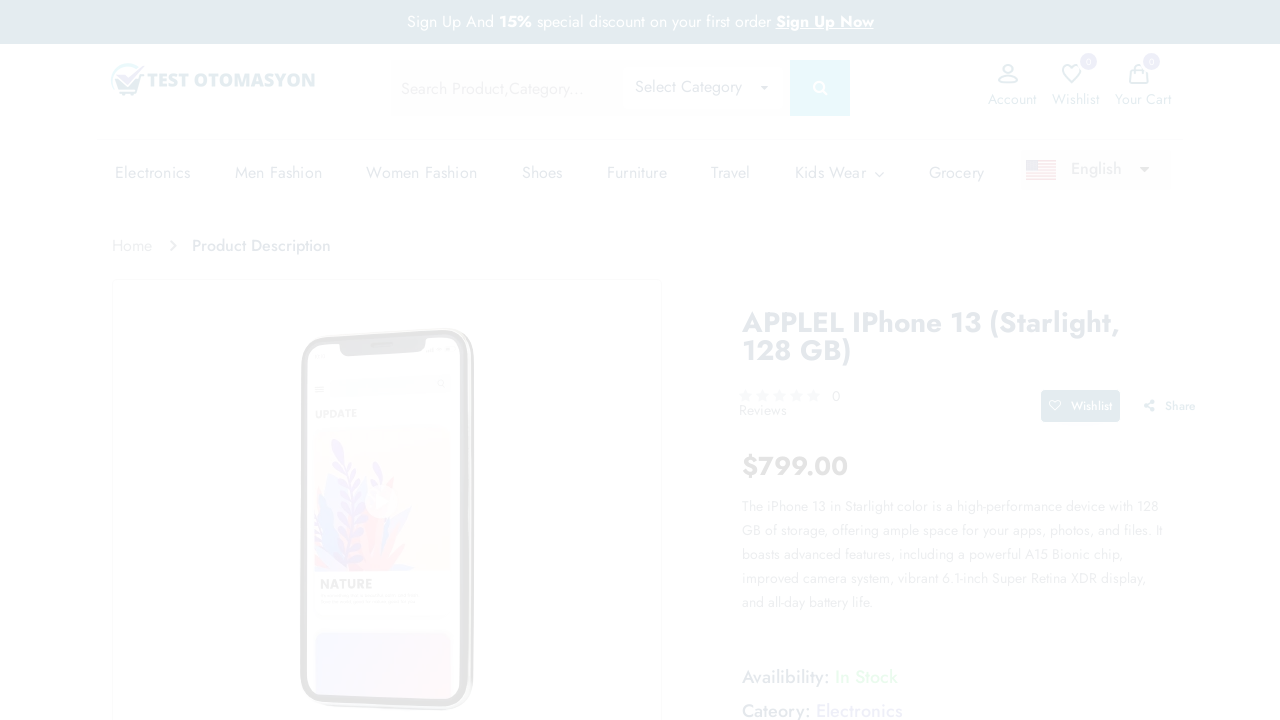

Product detail page loaded with product name visible
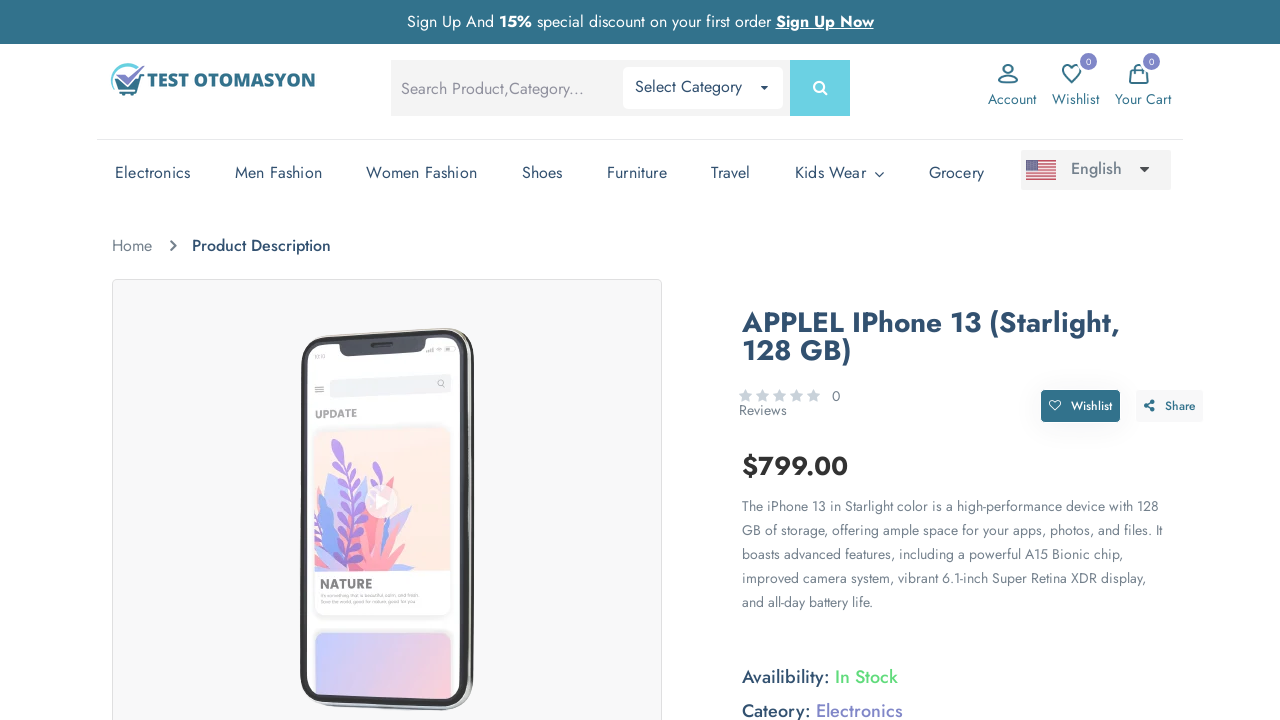

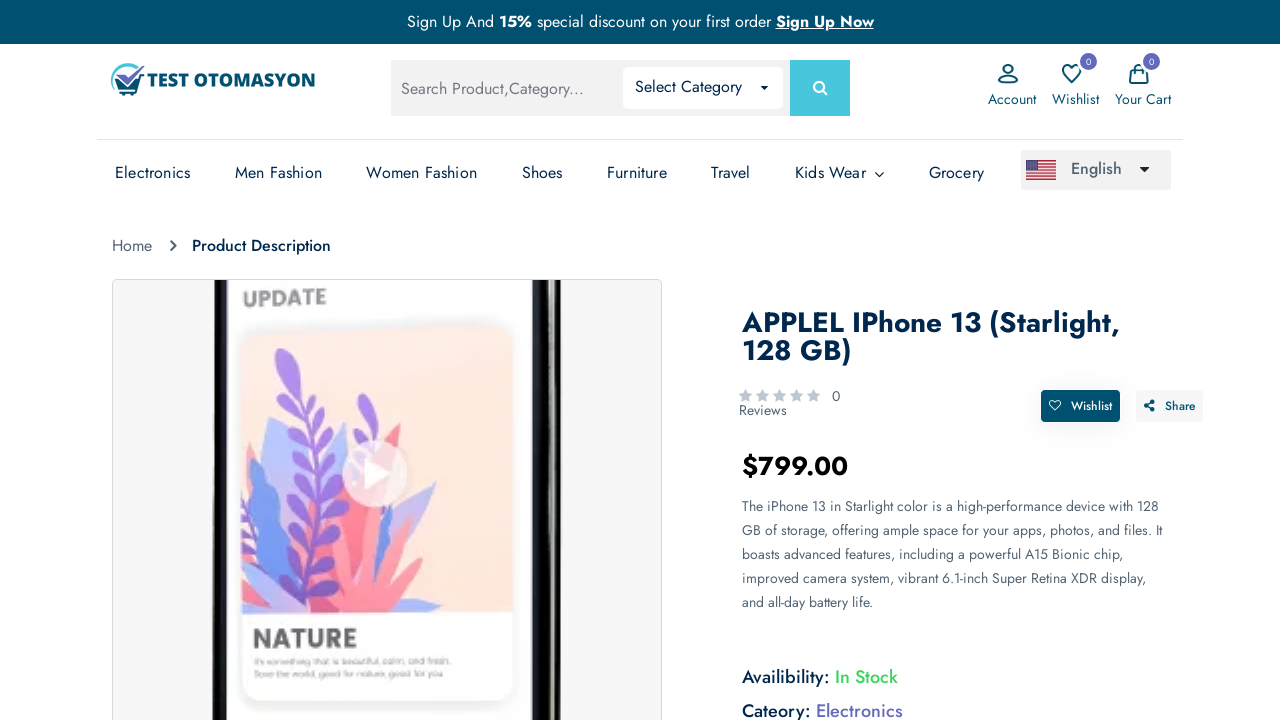